Tests dynamic element addition and removal by clicking Add Element button twice, verifying elements are created, then removing one element

Starting URL: http://the-internet.herokuapp.com/add_remove_elements/

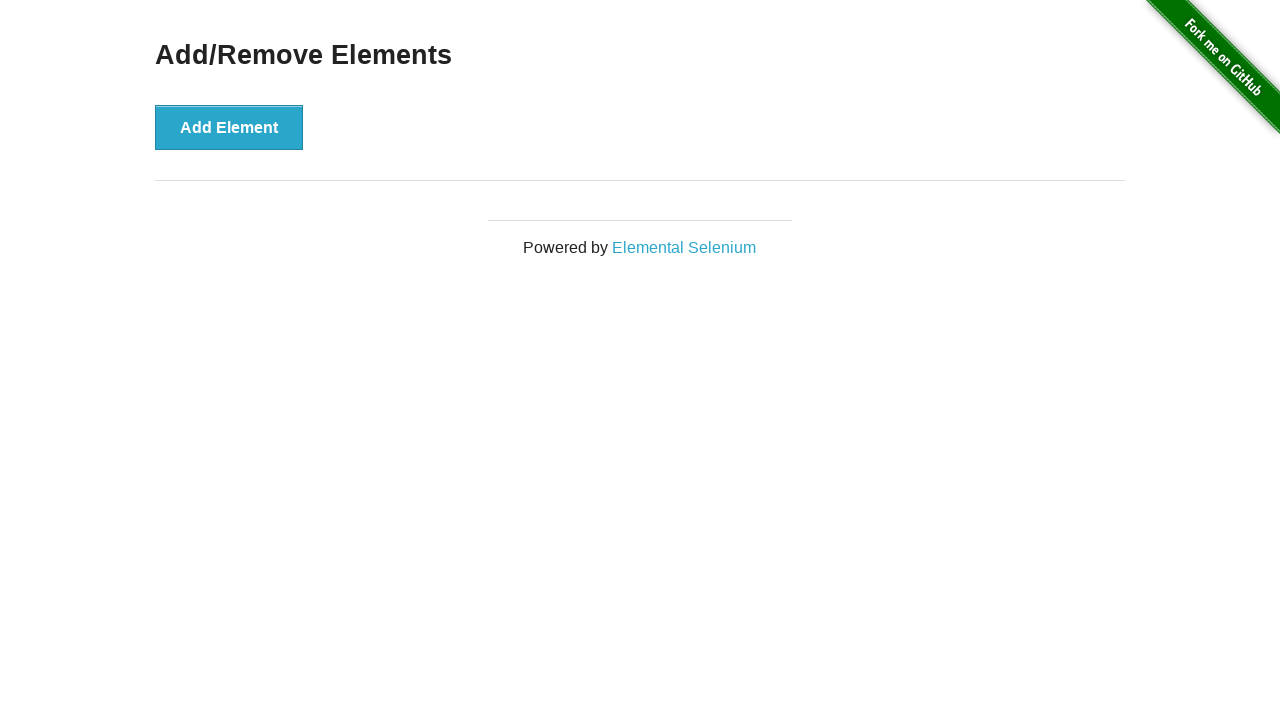

Navigated to Add/Remove Elements page
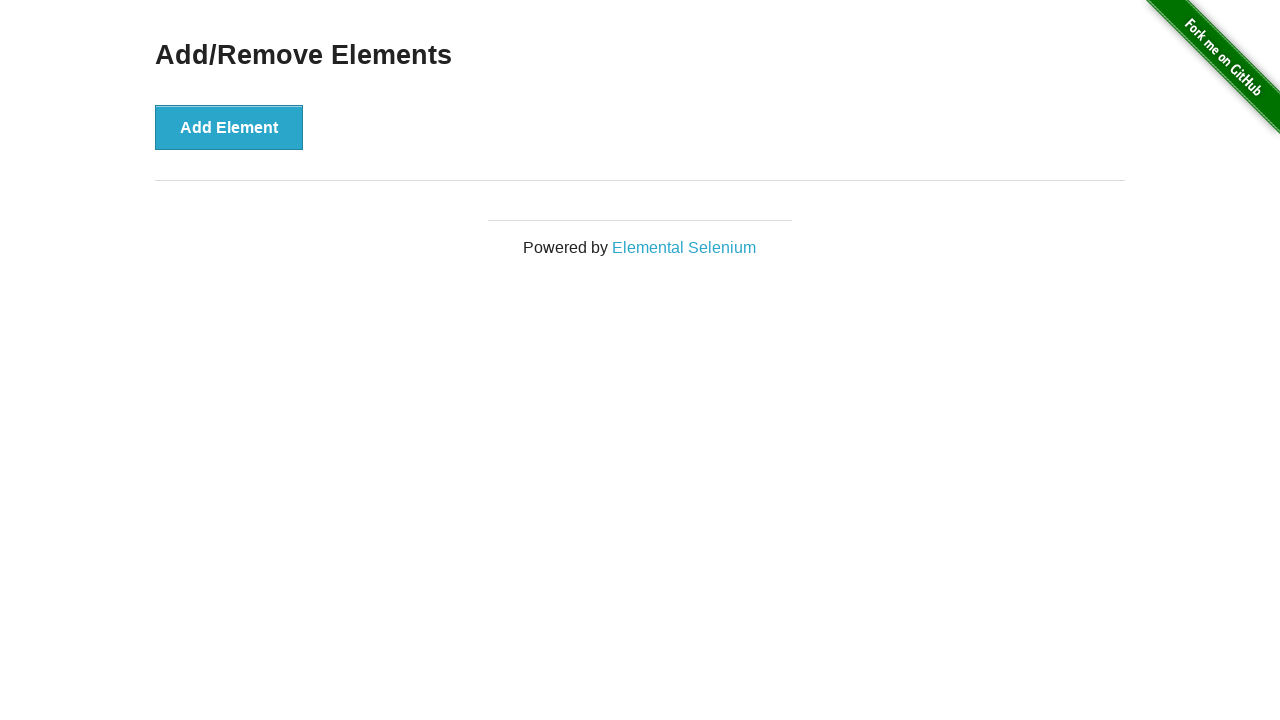

Clicked Add Element button first time at (229, 127) on button:text('Add Element')
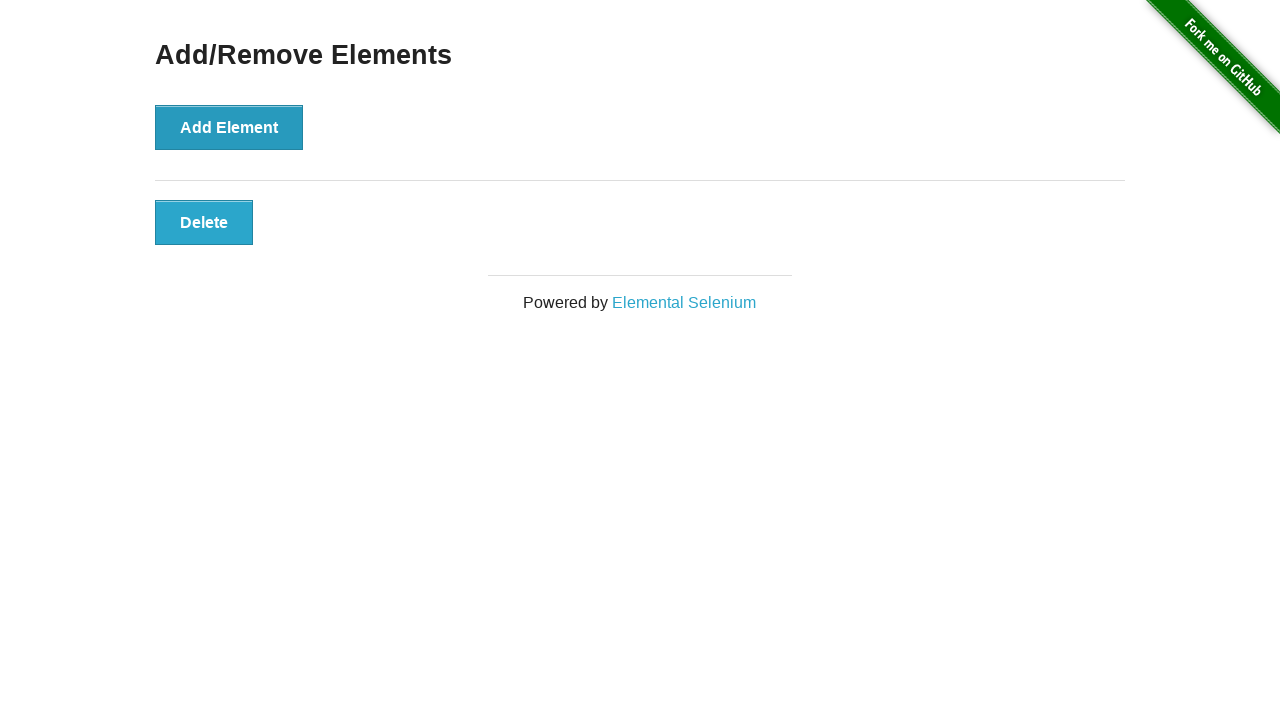

Clicked Add Element button second time at (229, 127) on button:text('Add Element')
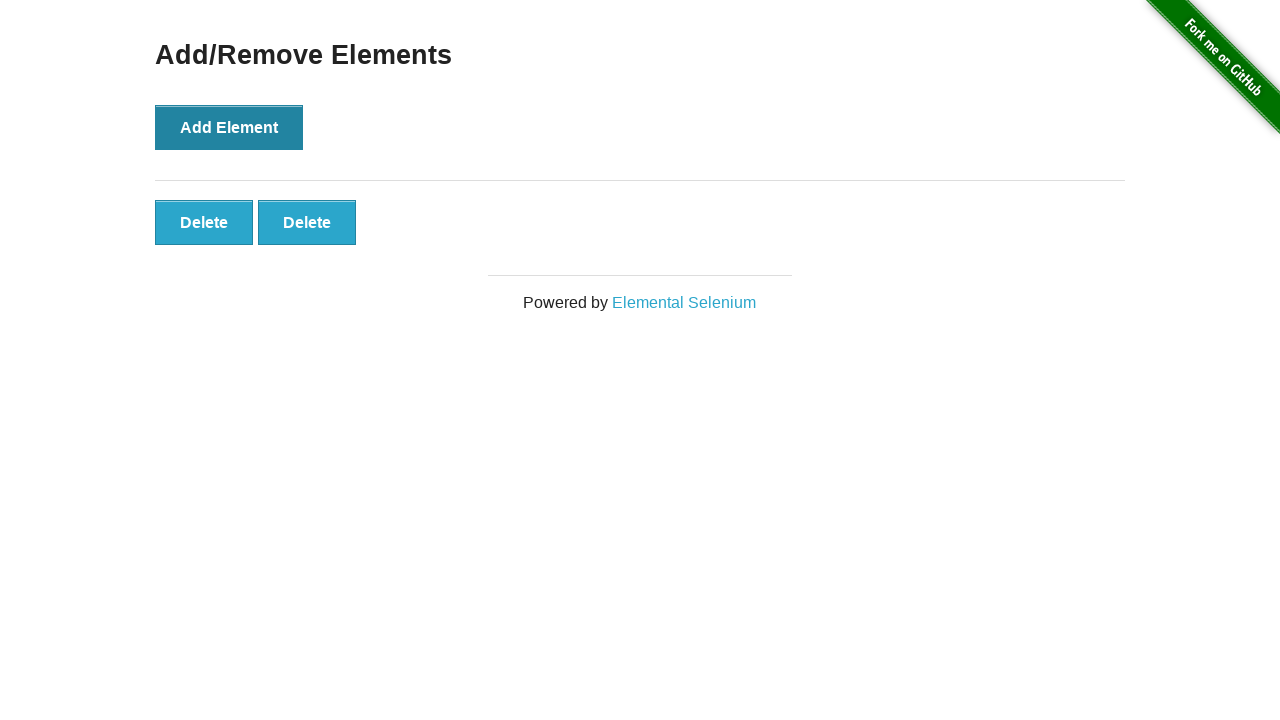

Verified two delete buttons were created
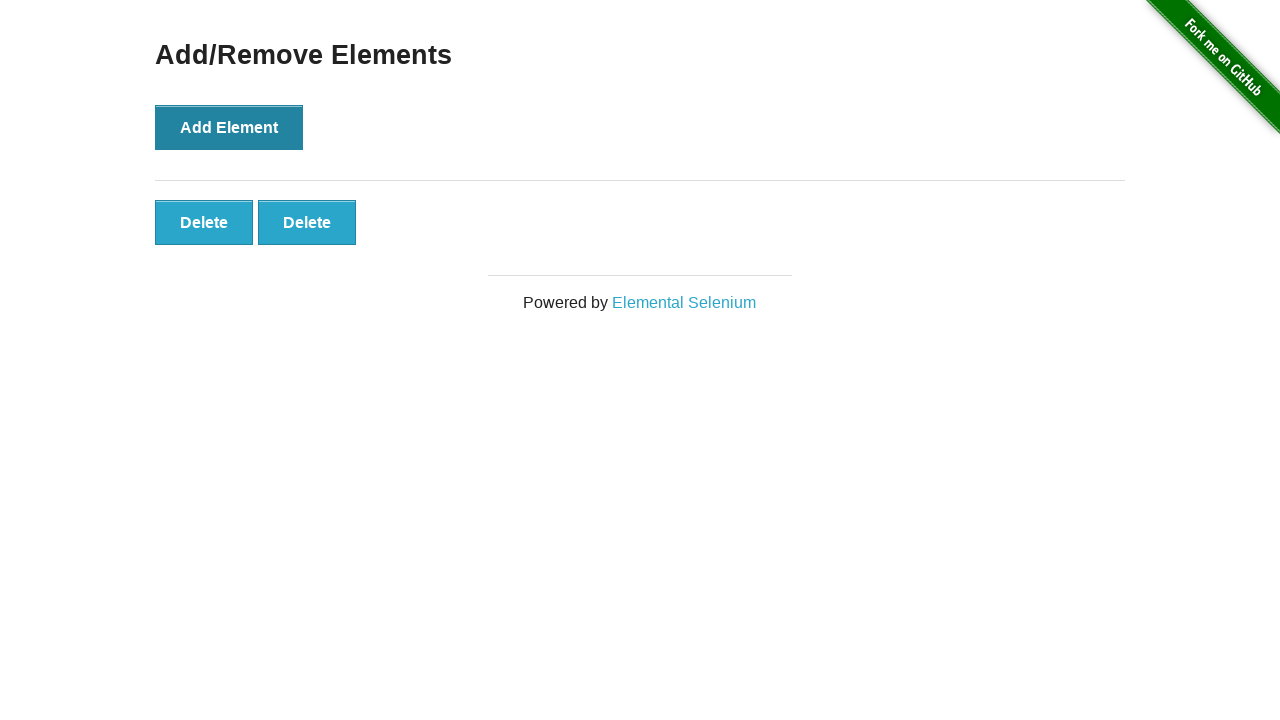

Clicked first delete button to remove element at (204, 222) on button.added-manually >> nth=0
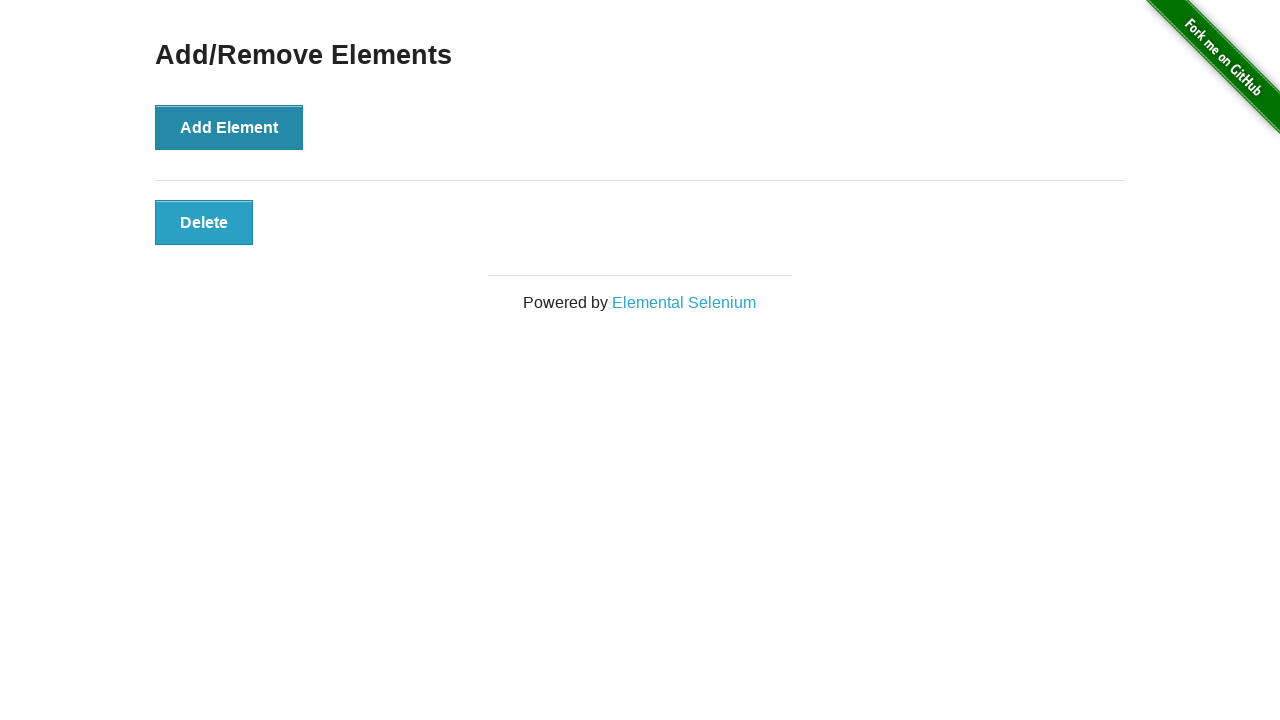

Verified only one delete button remains after removal
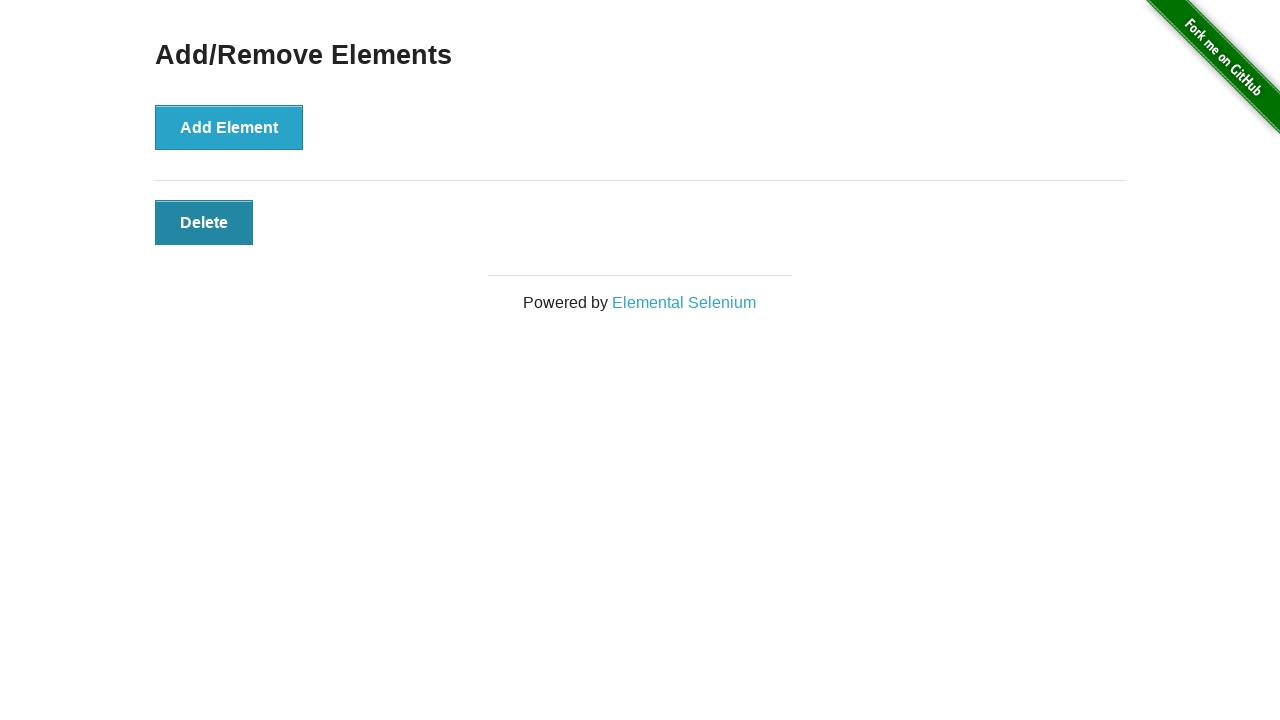

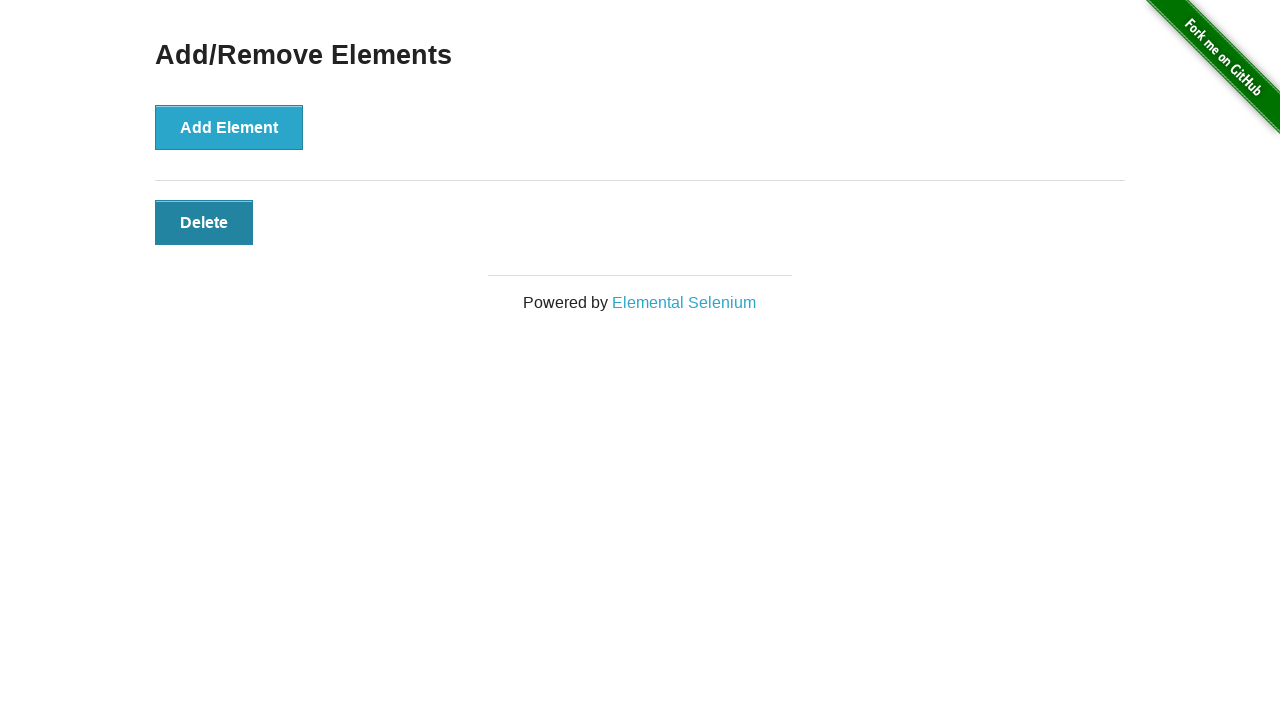